Tests iframe navigation and interaction by switching between nested iframes and filling a text input field

Starting URL: https://demo.automationtesting.in/Frames.html

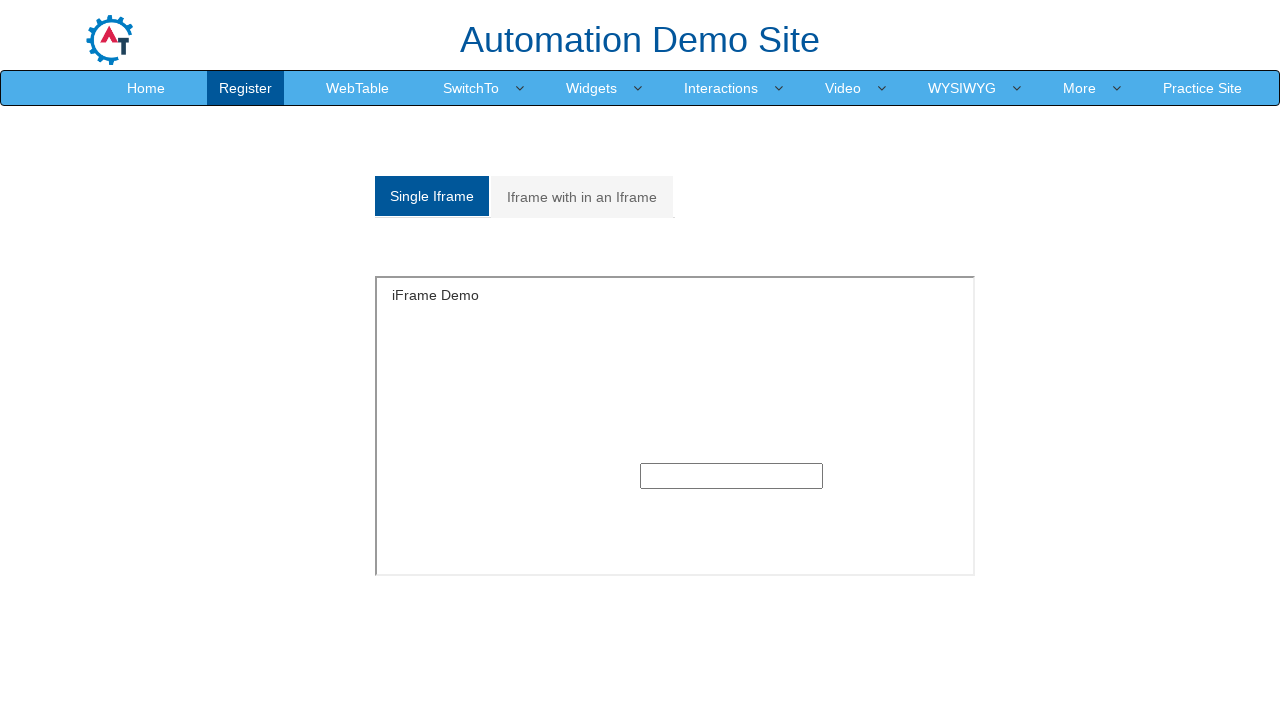

Clicked on 'Iframe with in an Iframe' tab at (582, 197) on xpath=//a[normalize-space()='Iframe with in an Iframe']
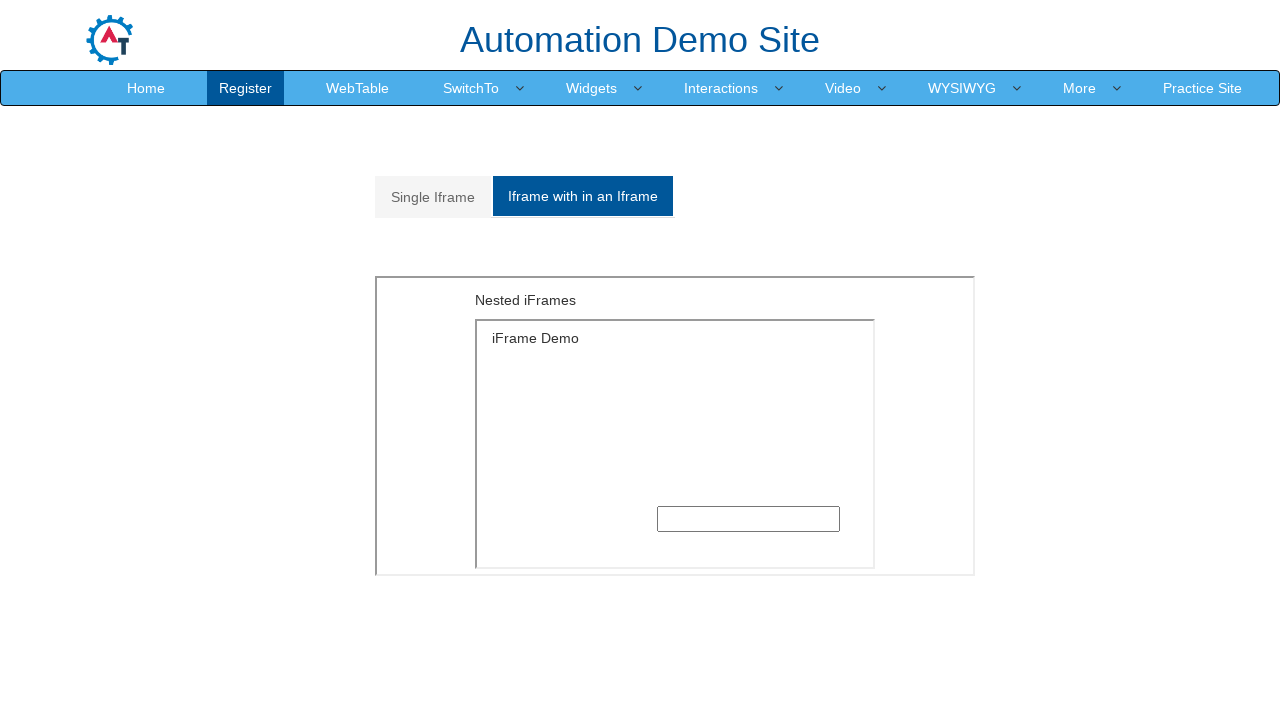

Located outer iframe with src='MultipleFrames.html'
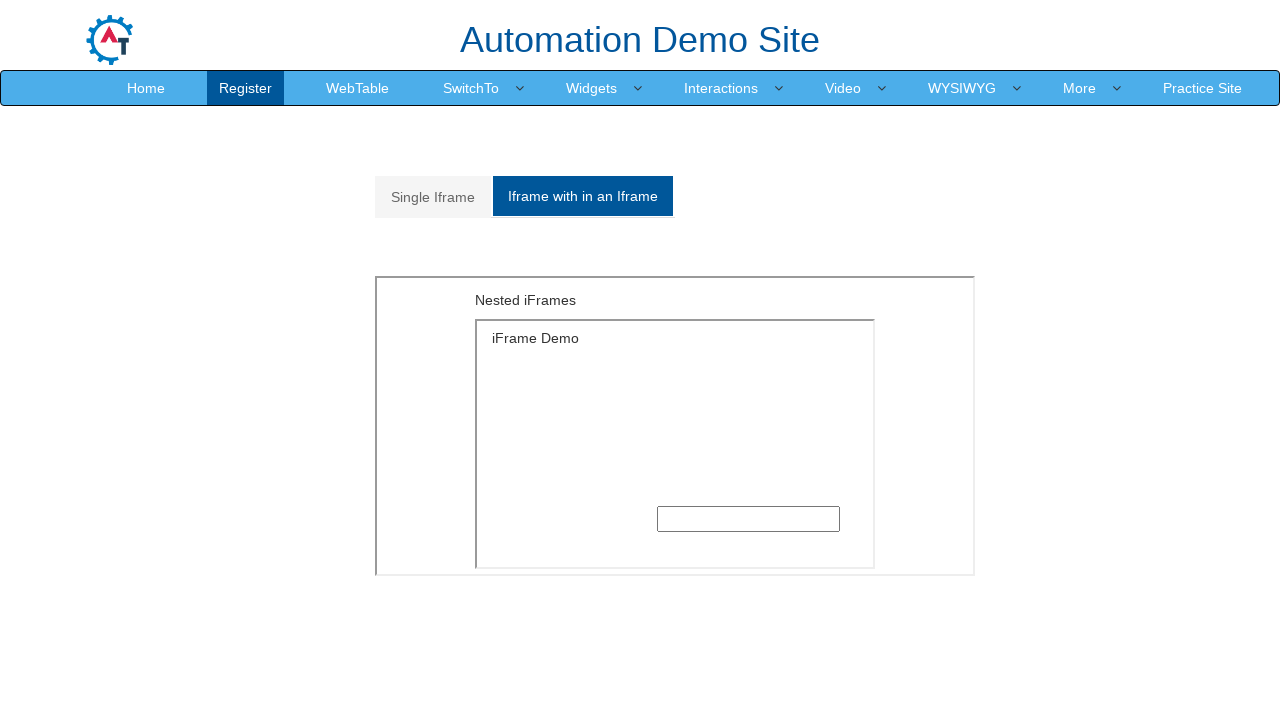

Located inner iframe within outer iframe
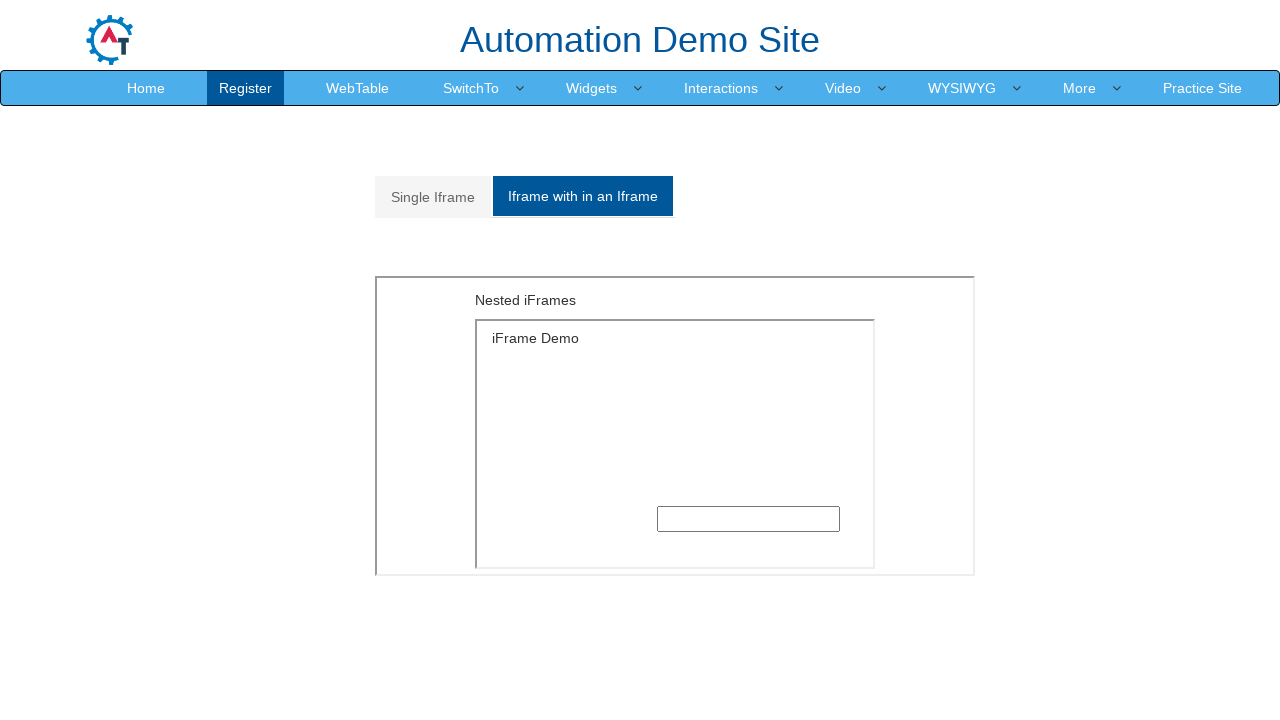

Filled text input field in inner iframe with 'welcome' on xpath=//iframe[@src='MultipleFrames.html'] >> internal:control=enter-frame >> xp
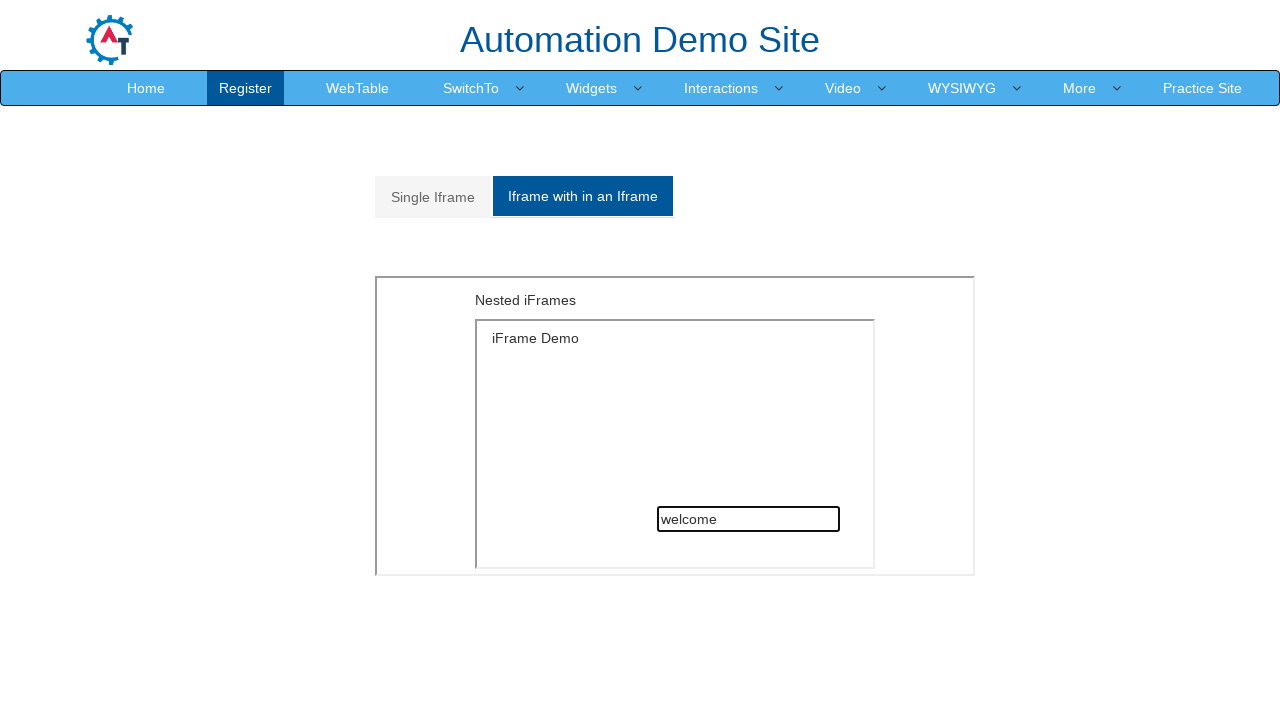

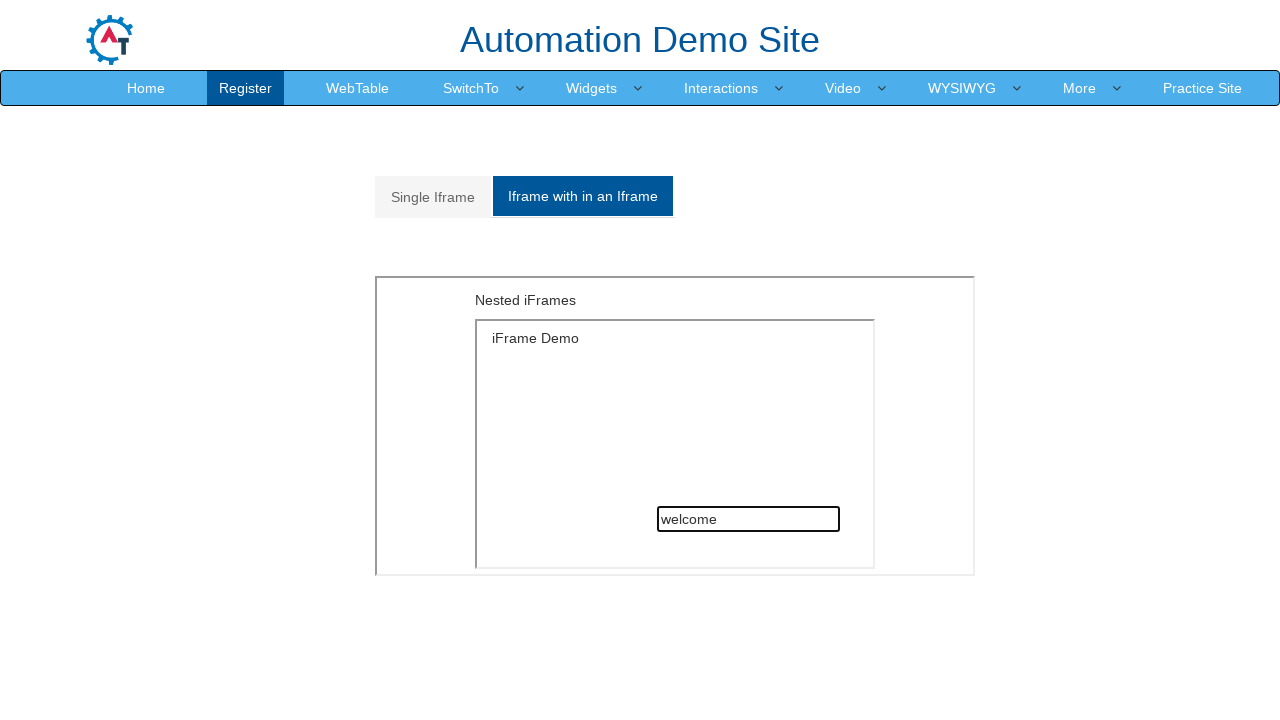